Tests the CDT (Certificate of Deposit) simulator form by filling in investment amount, term, CDT type, and periodicity, then clicking calculate to simulate returns.

Starting URL: https://www.bancofalabella.com.co/simulador-cdt

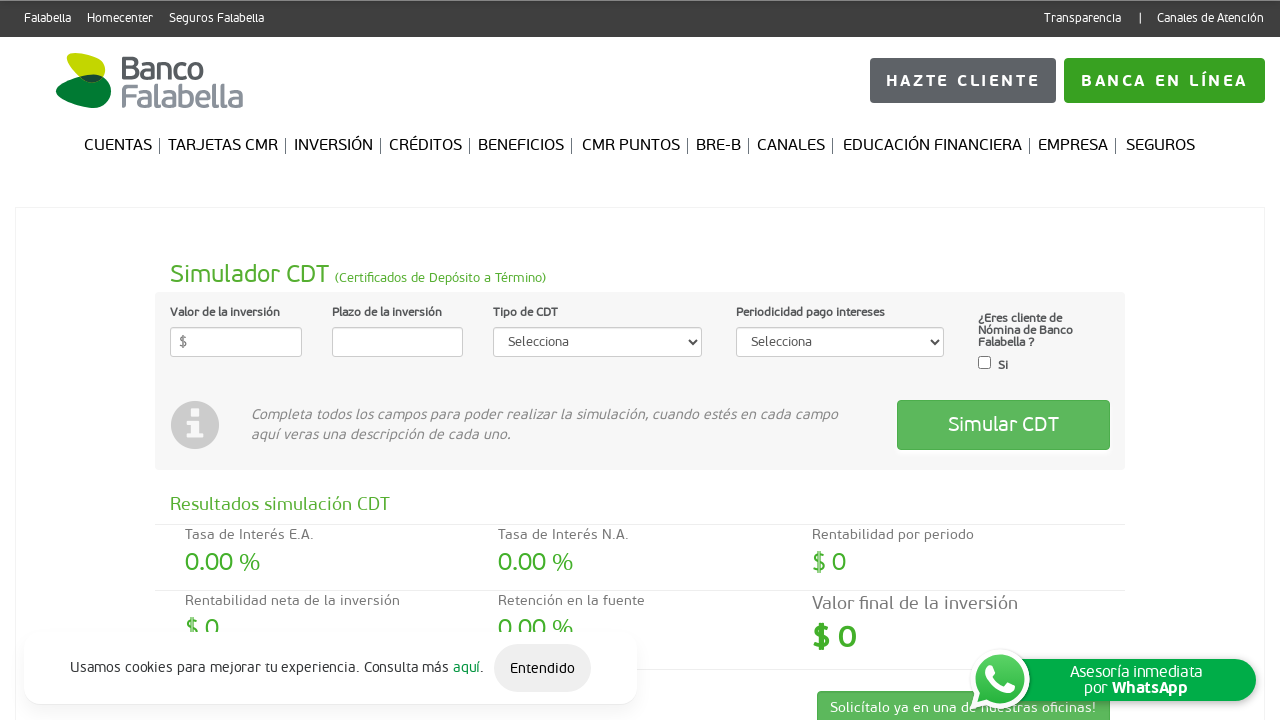

Waited for iframe to load on CDT simulator page
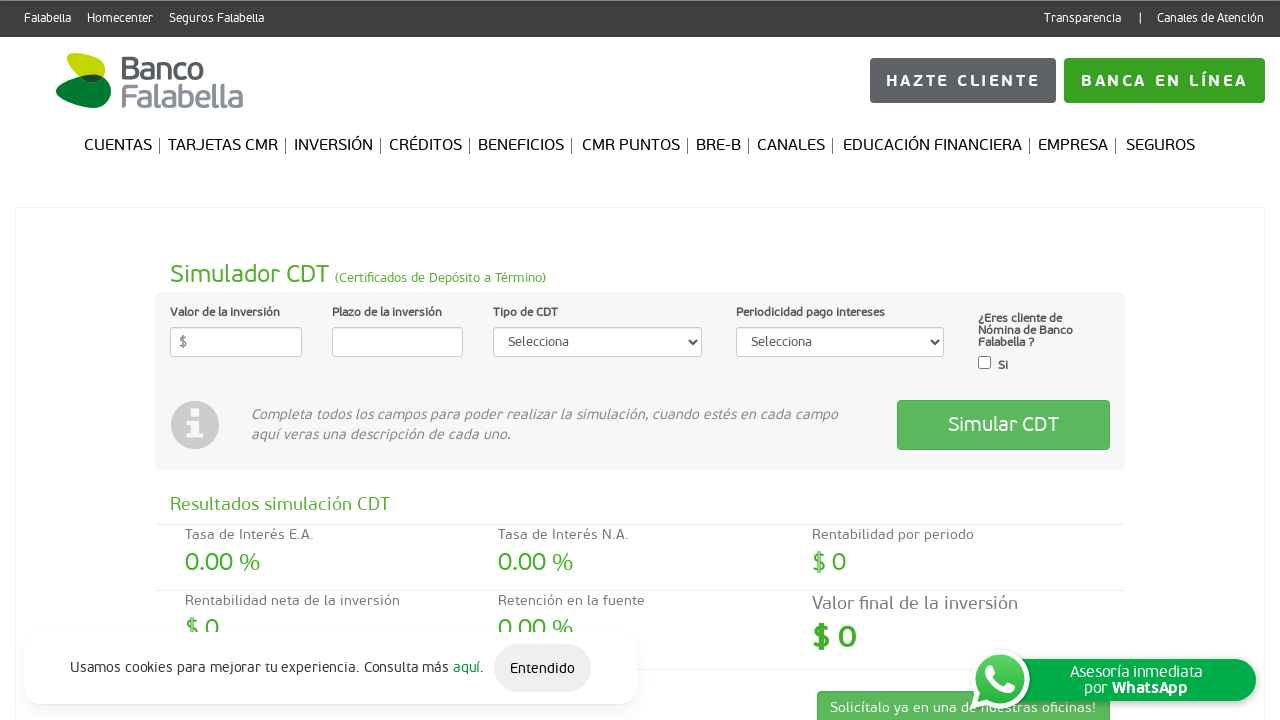

Switched to iframe content frame
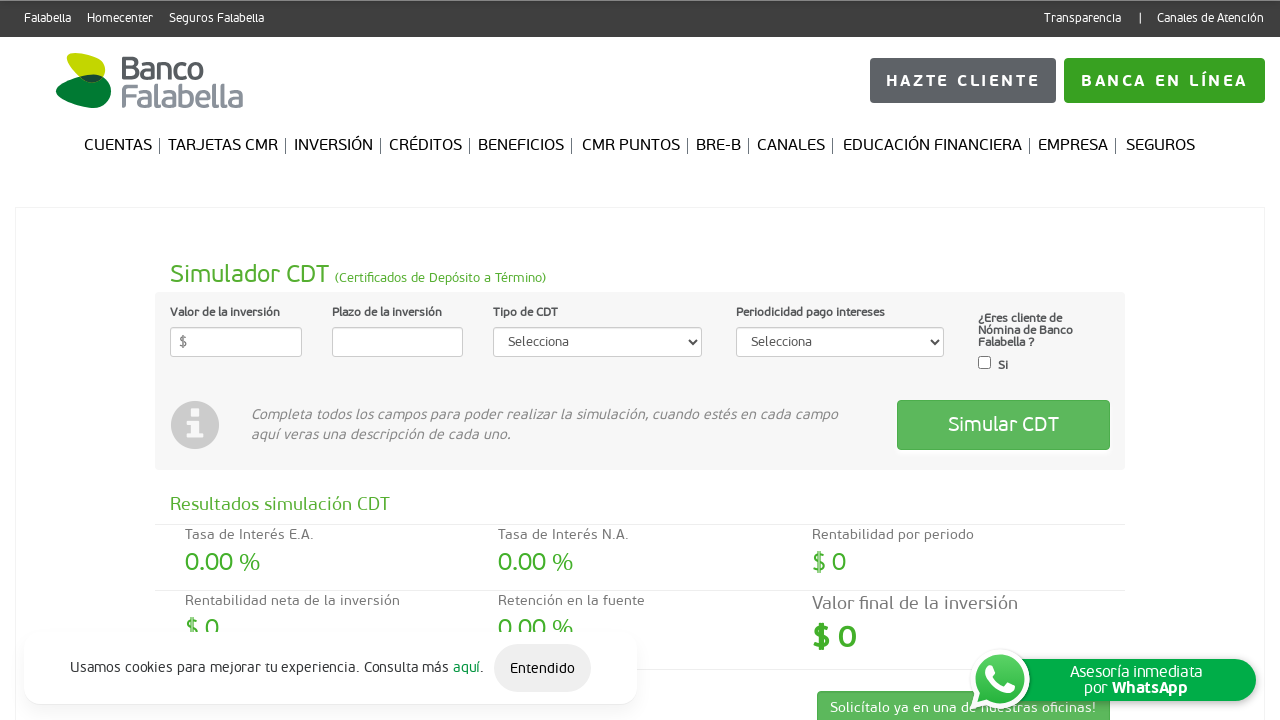

Waited for investment amount field to load
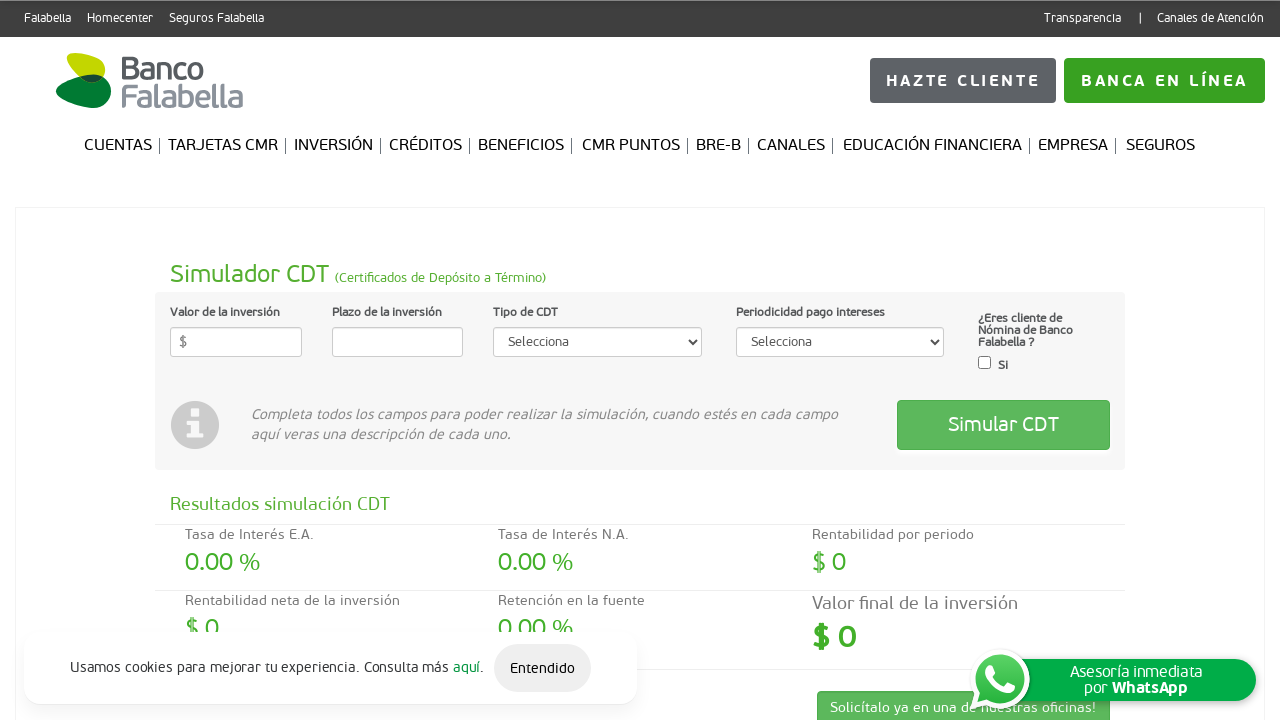

Filled investment amount field with 1,000,000 pesos on #valor
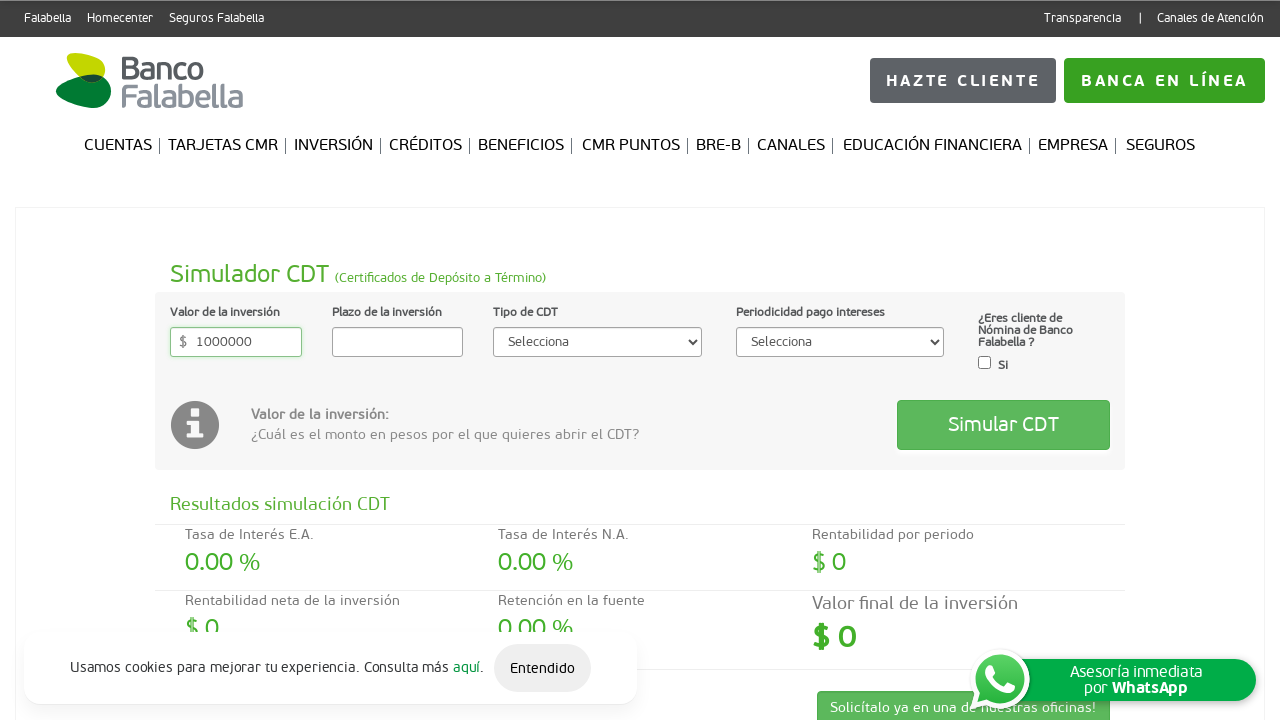

Clicked on term/plazo field at (397, 342) on #plazo
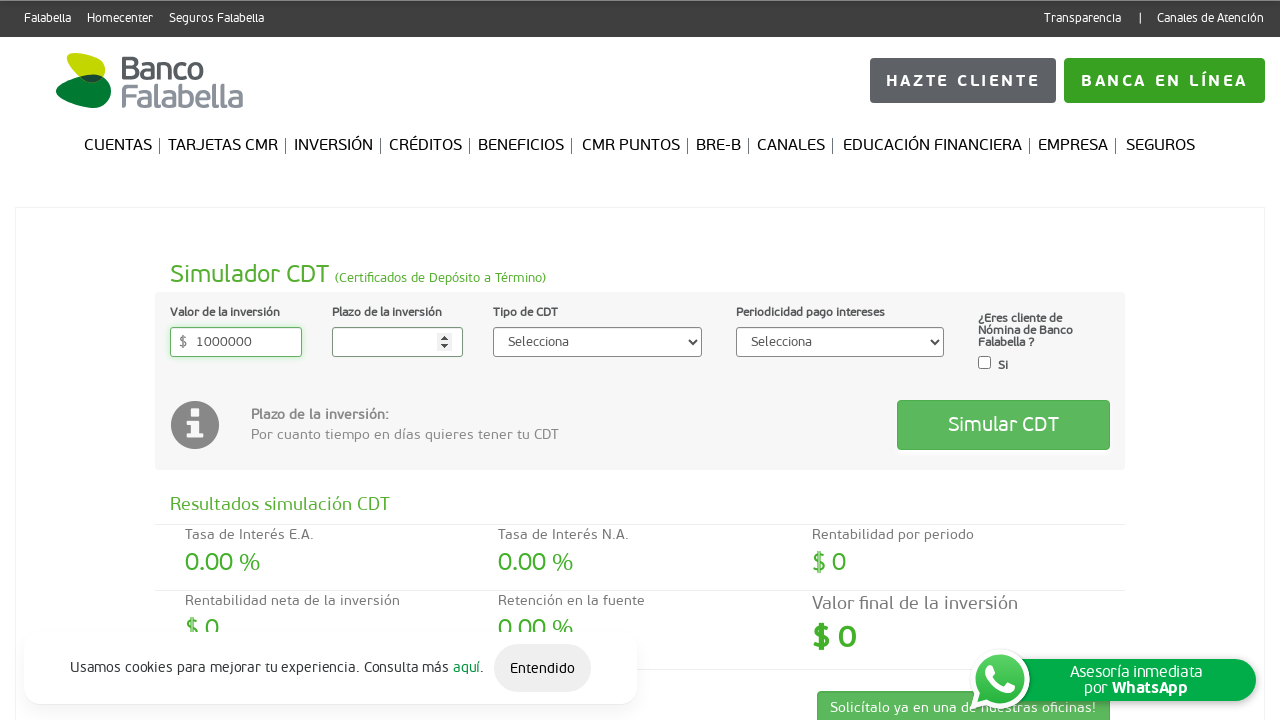

Filled term field with 180 days on #plazo
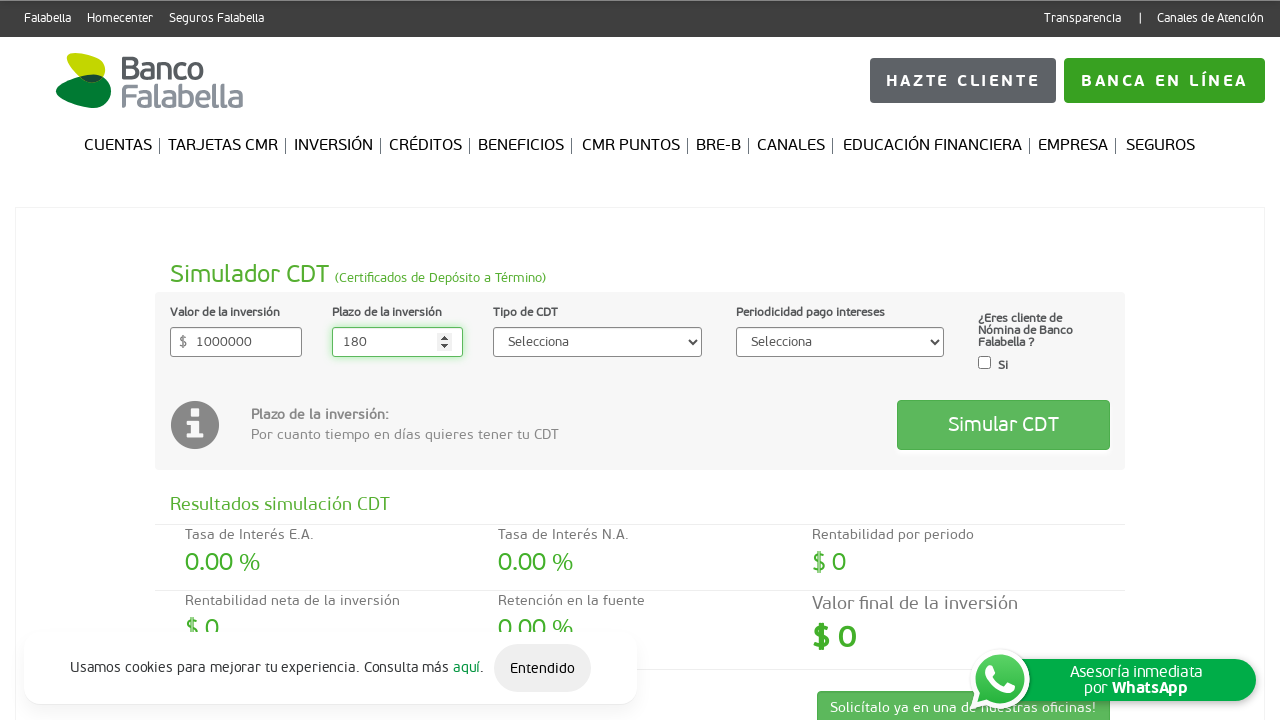

Selected CDT type as 'CDT tasa fija' (fixed rate CDT)
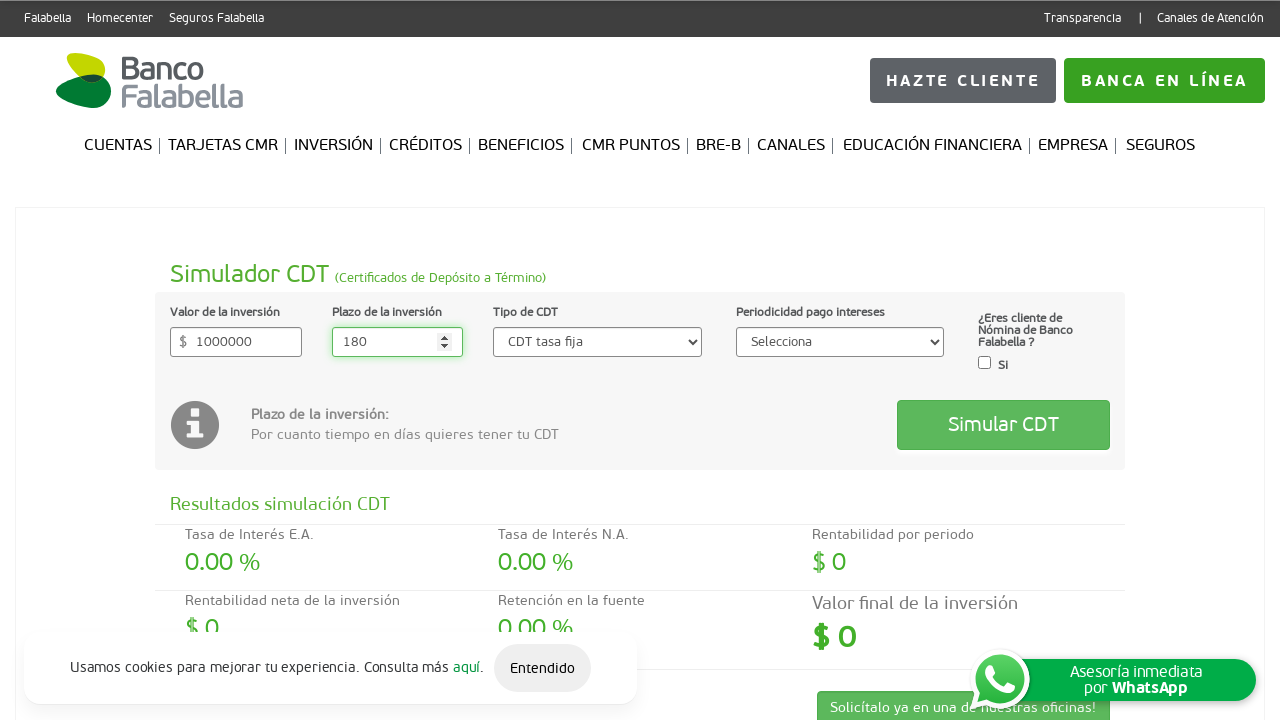

Selected periodicity as 'Mensual' (Monthly)
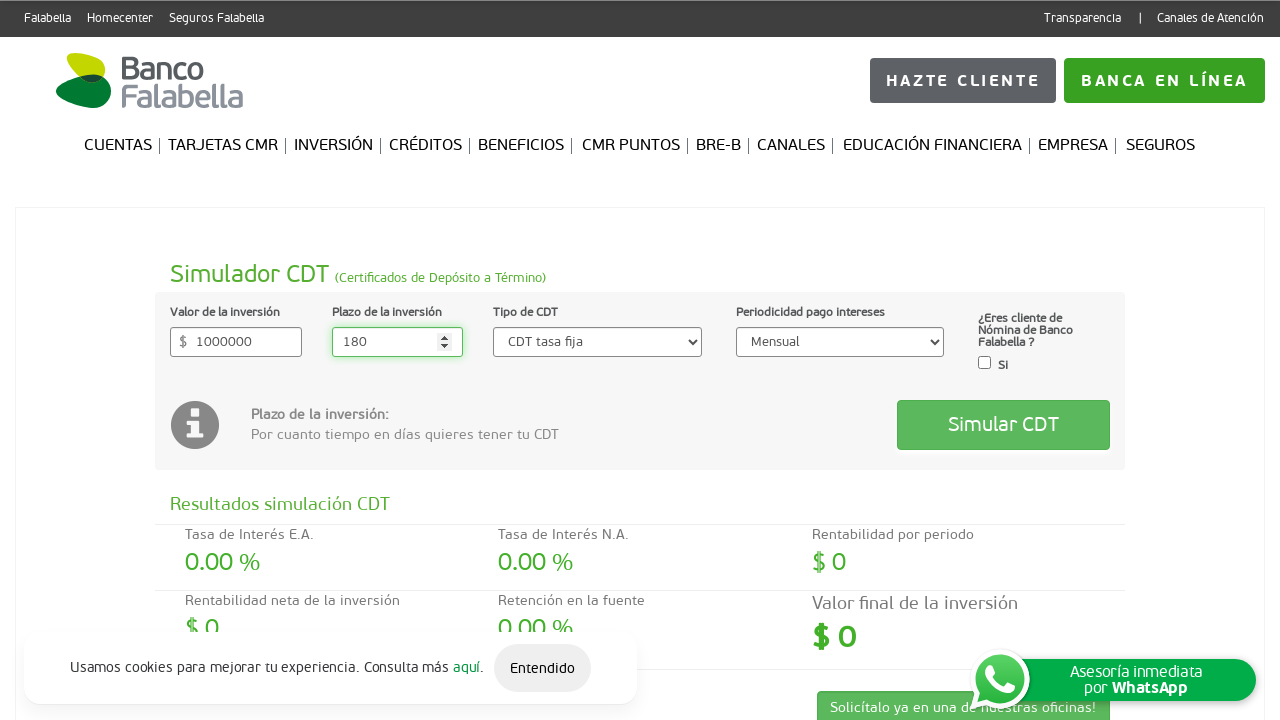

Clicked the SimularCDT button to calculate returns at (1004, 425) on #SimularCDT
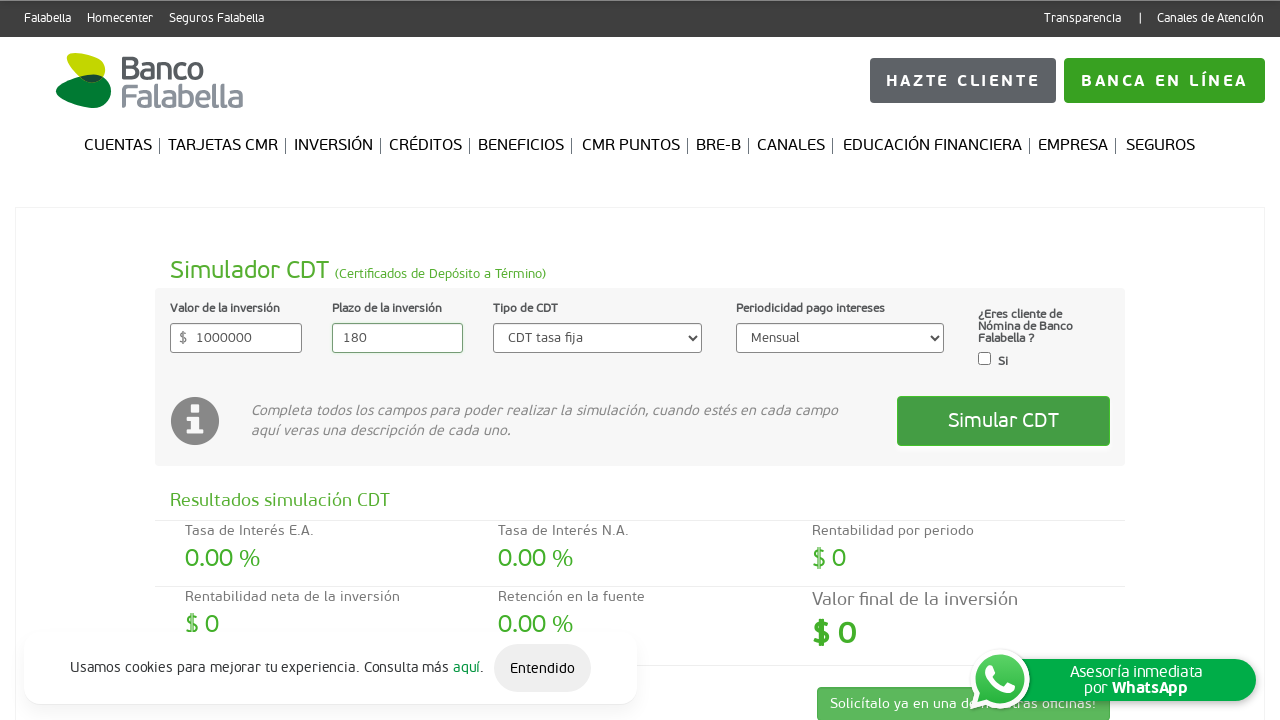

Waited for simulation results to appear
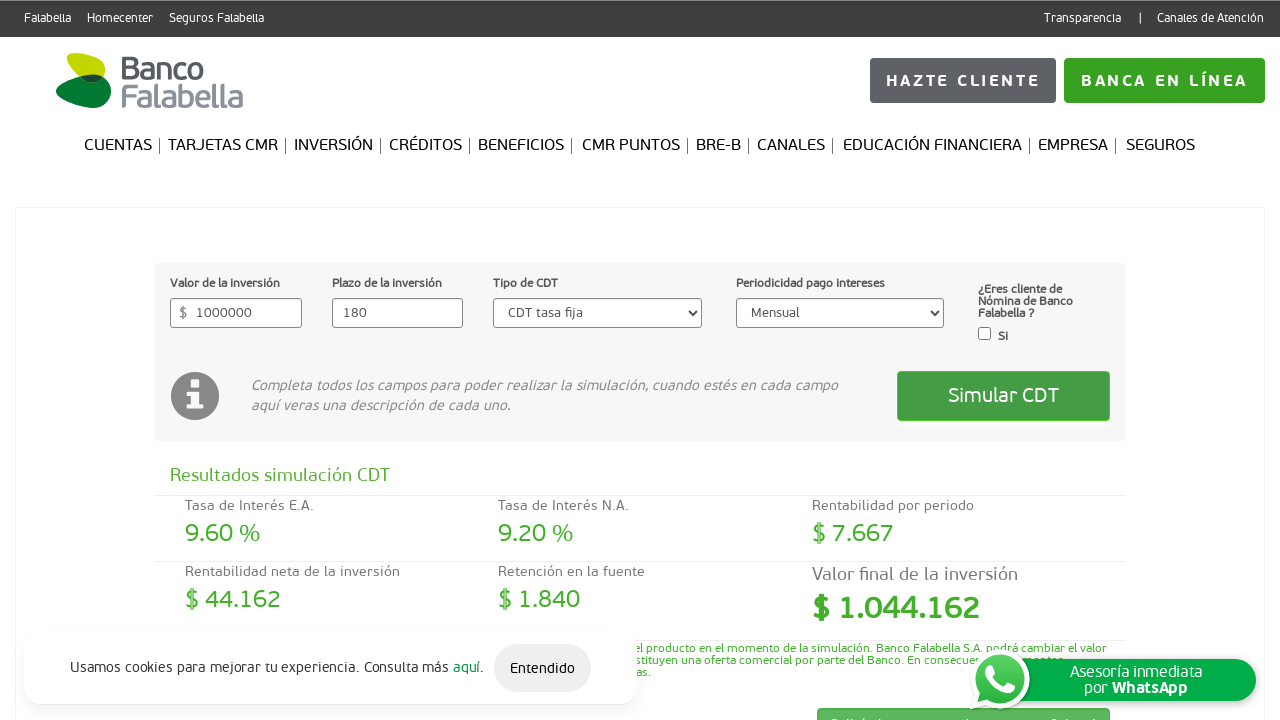

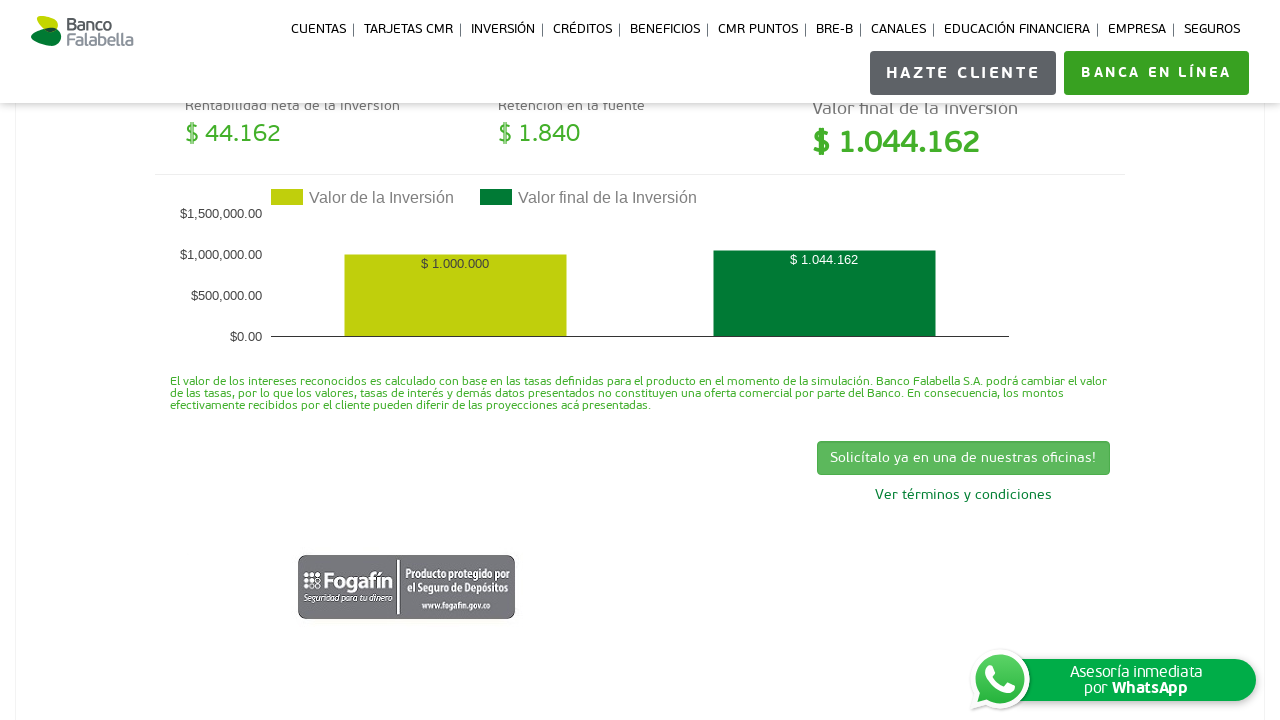